Tests right-click functionality on a button element by performing a context click action

Starting URL: https://demoqa.com/buttons

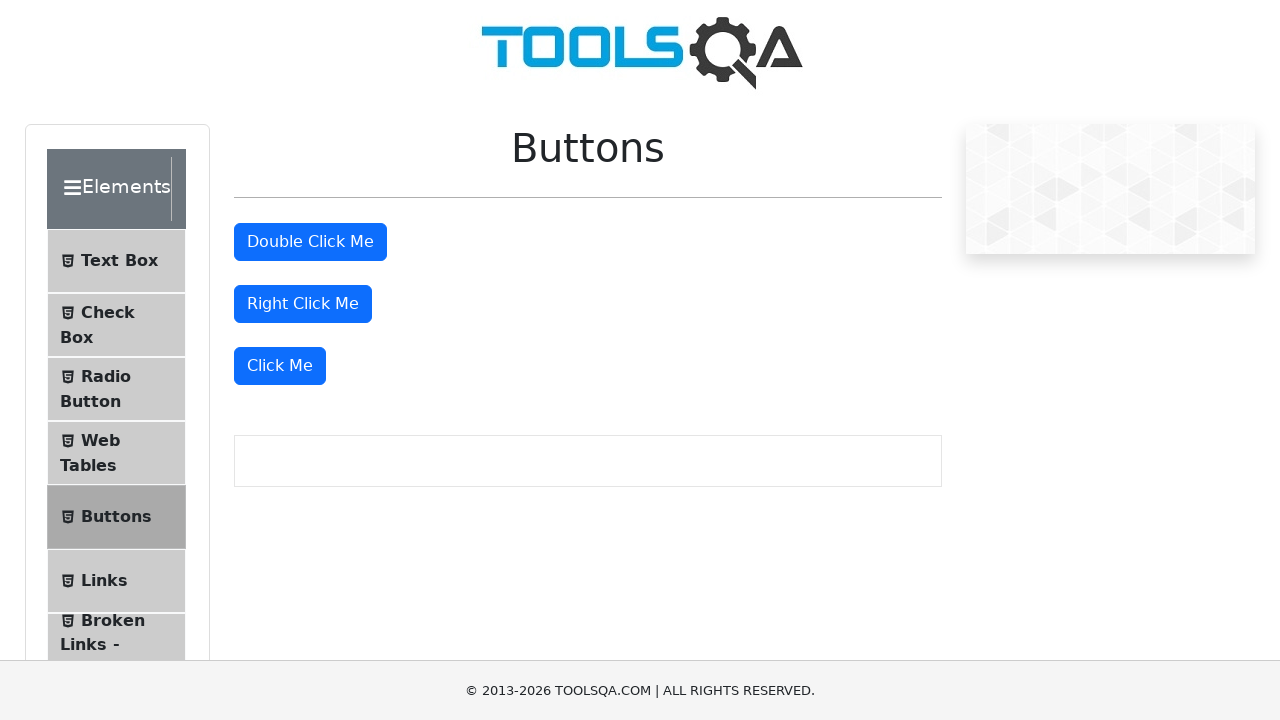

Located right-click button element (#rightClickBtn)
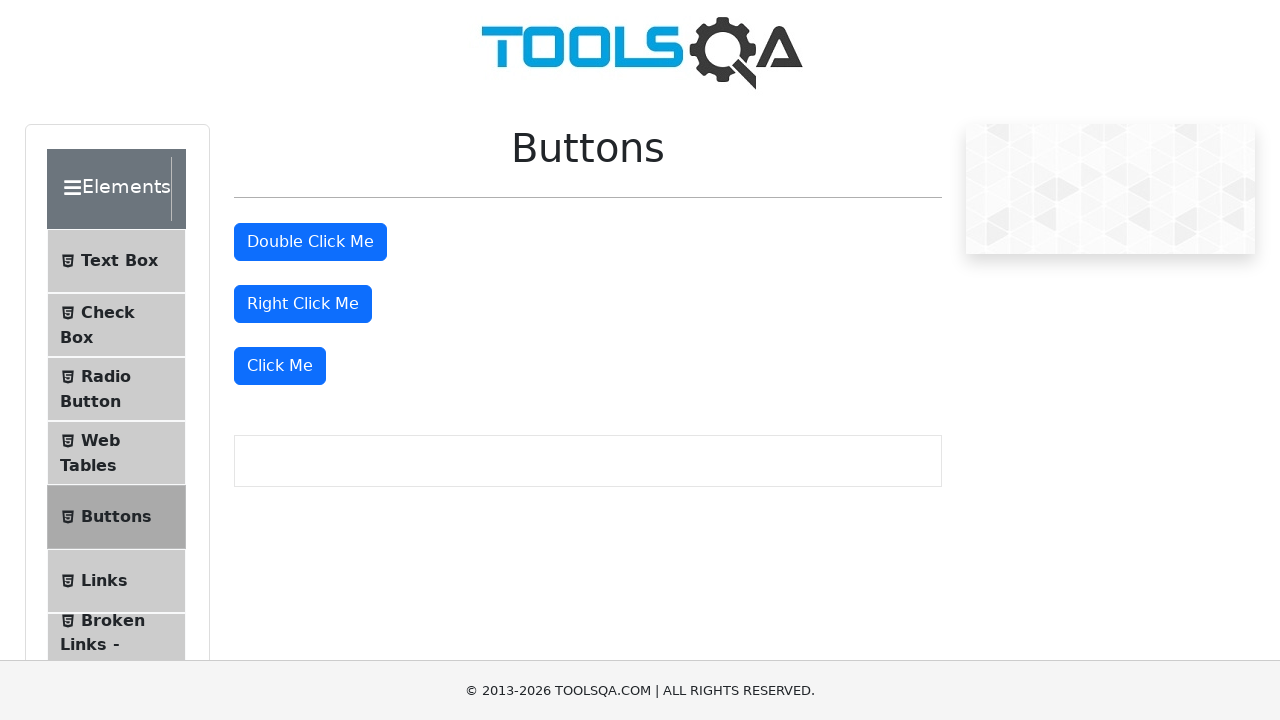

Performed right-click (context click) on the button at (303, 304) on #rightClickBtn
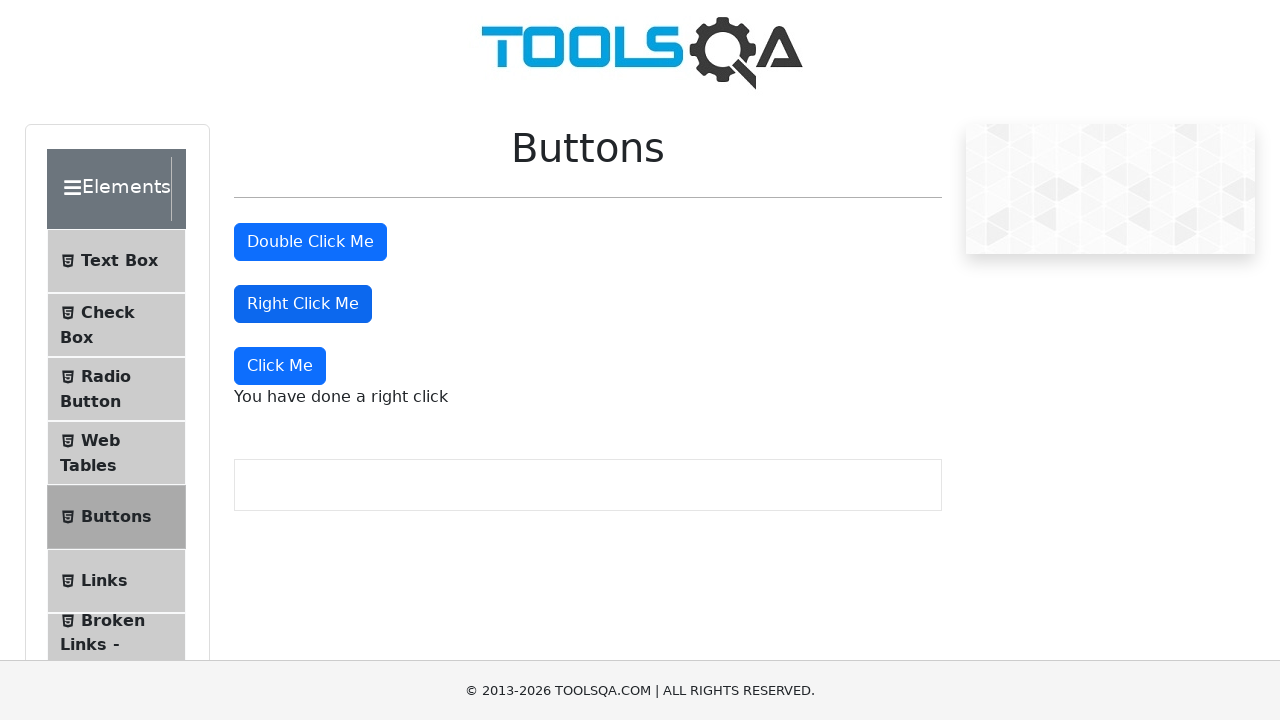

Waited 1000ms for right-click action result to appear
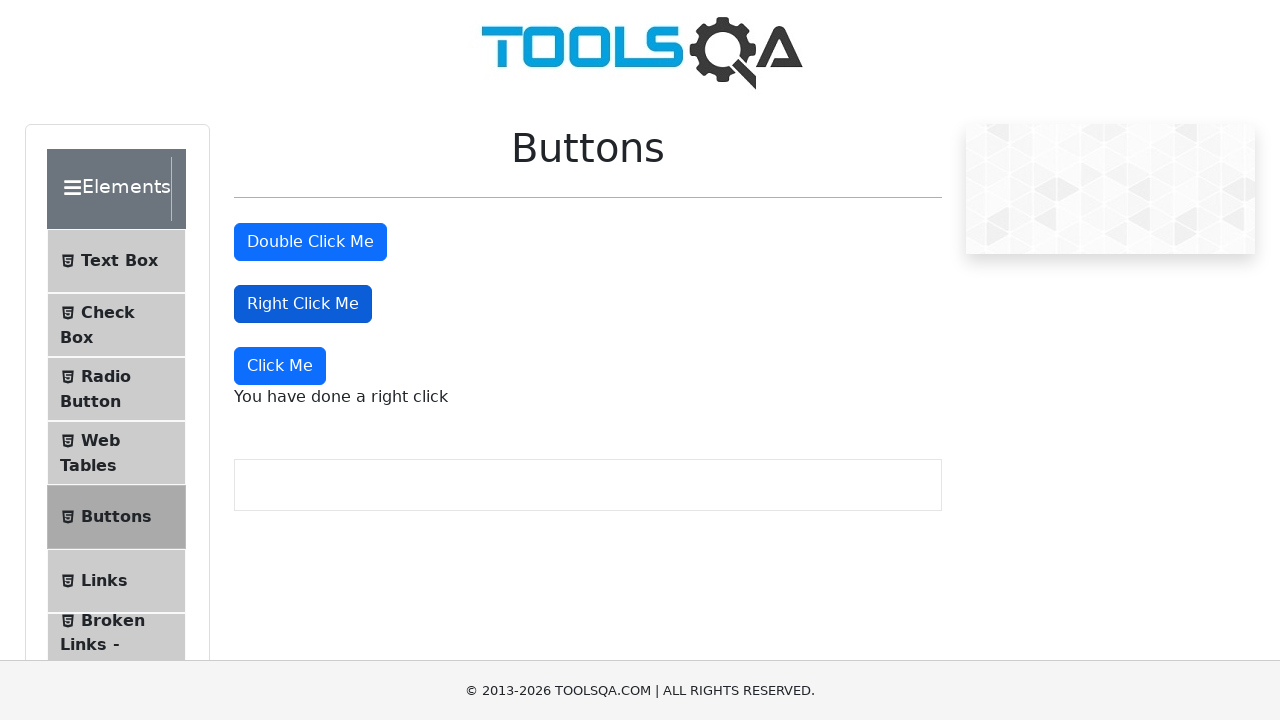

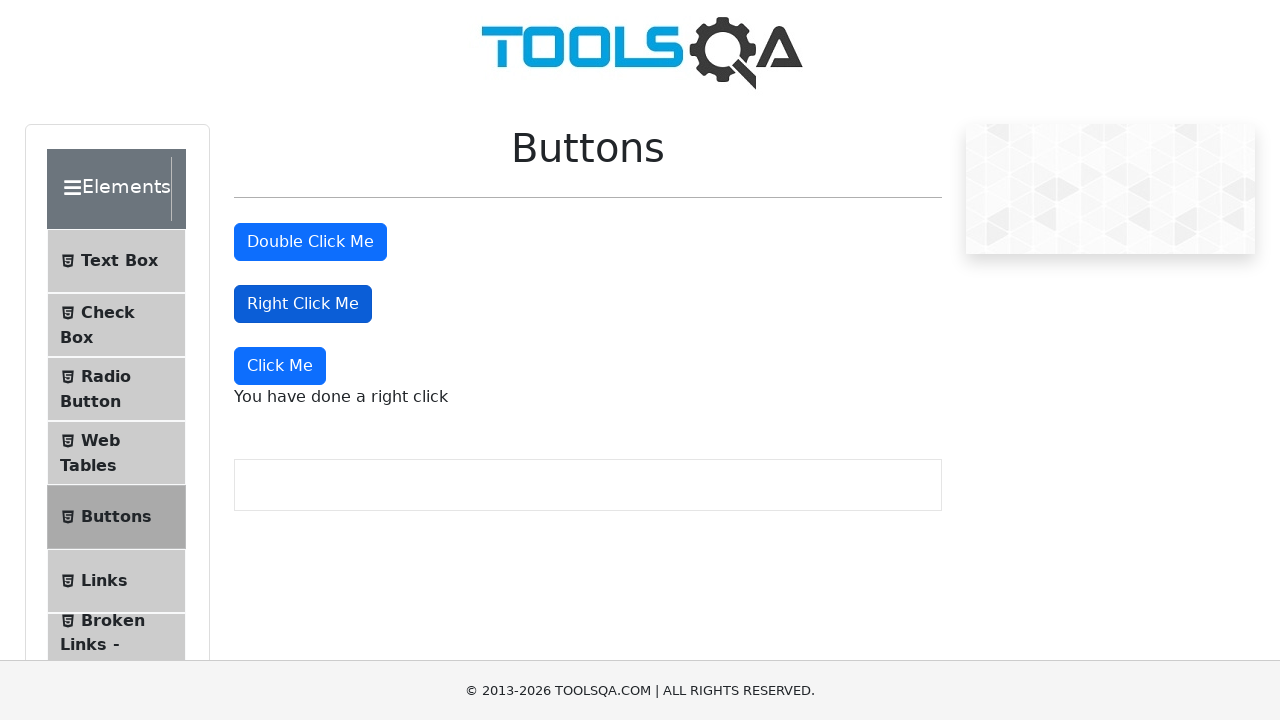